Navigates to a test application page after maximizing the browser window to verify basic browser window management functionality

Starting URL: https://codeaft.github.io/testapp/

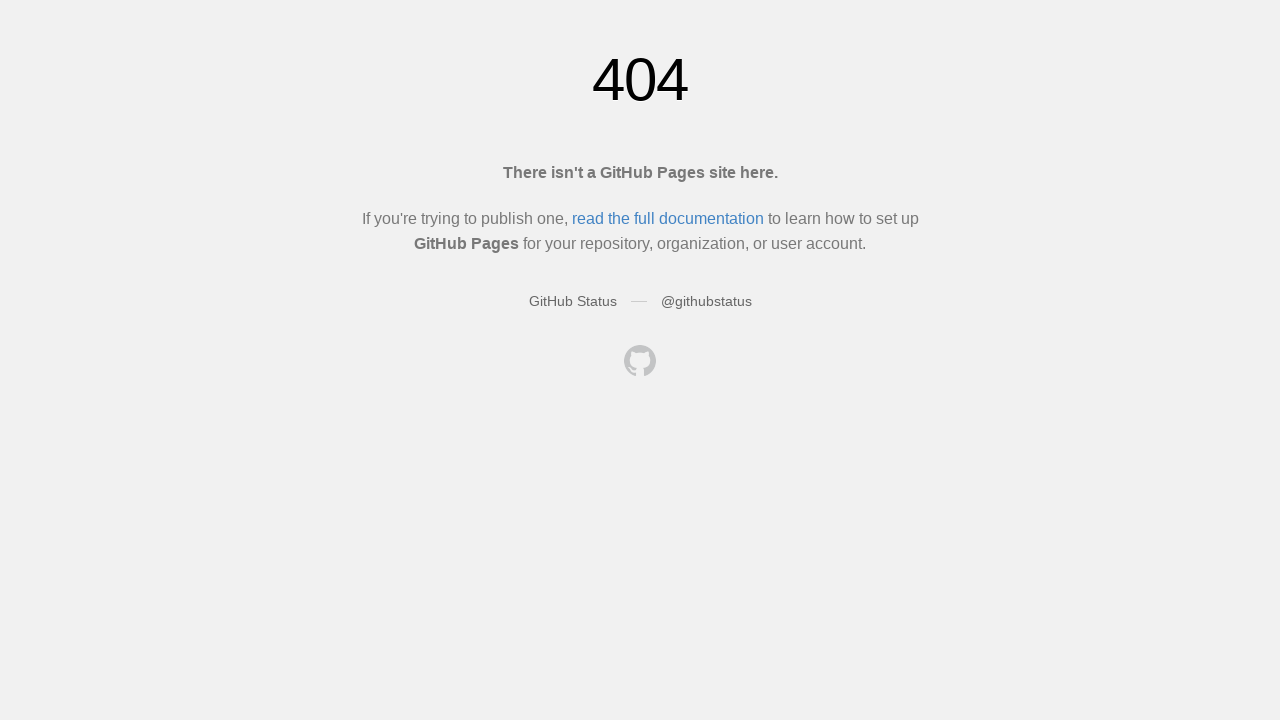

Set viewport size to 1920x1080 to maximize browser window
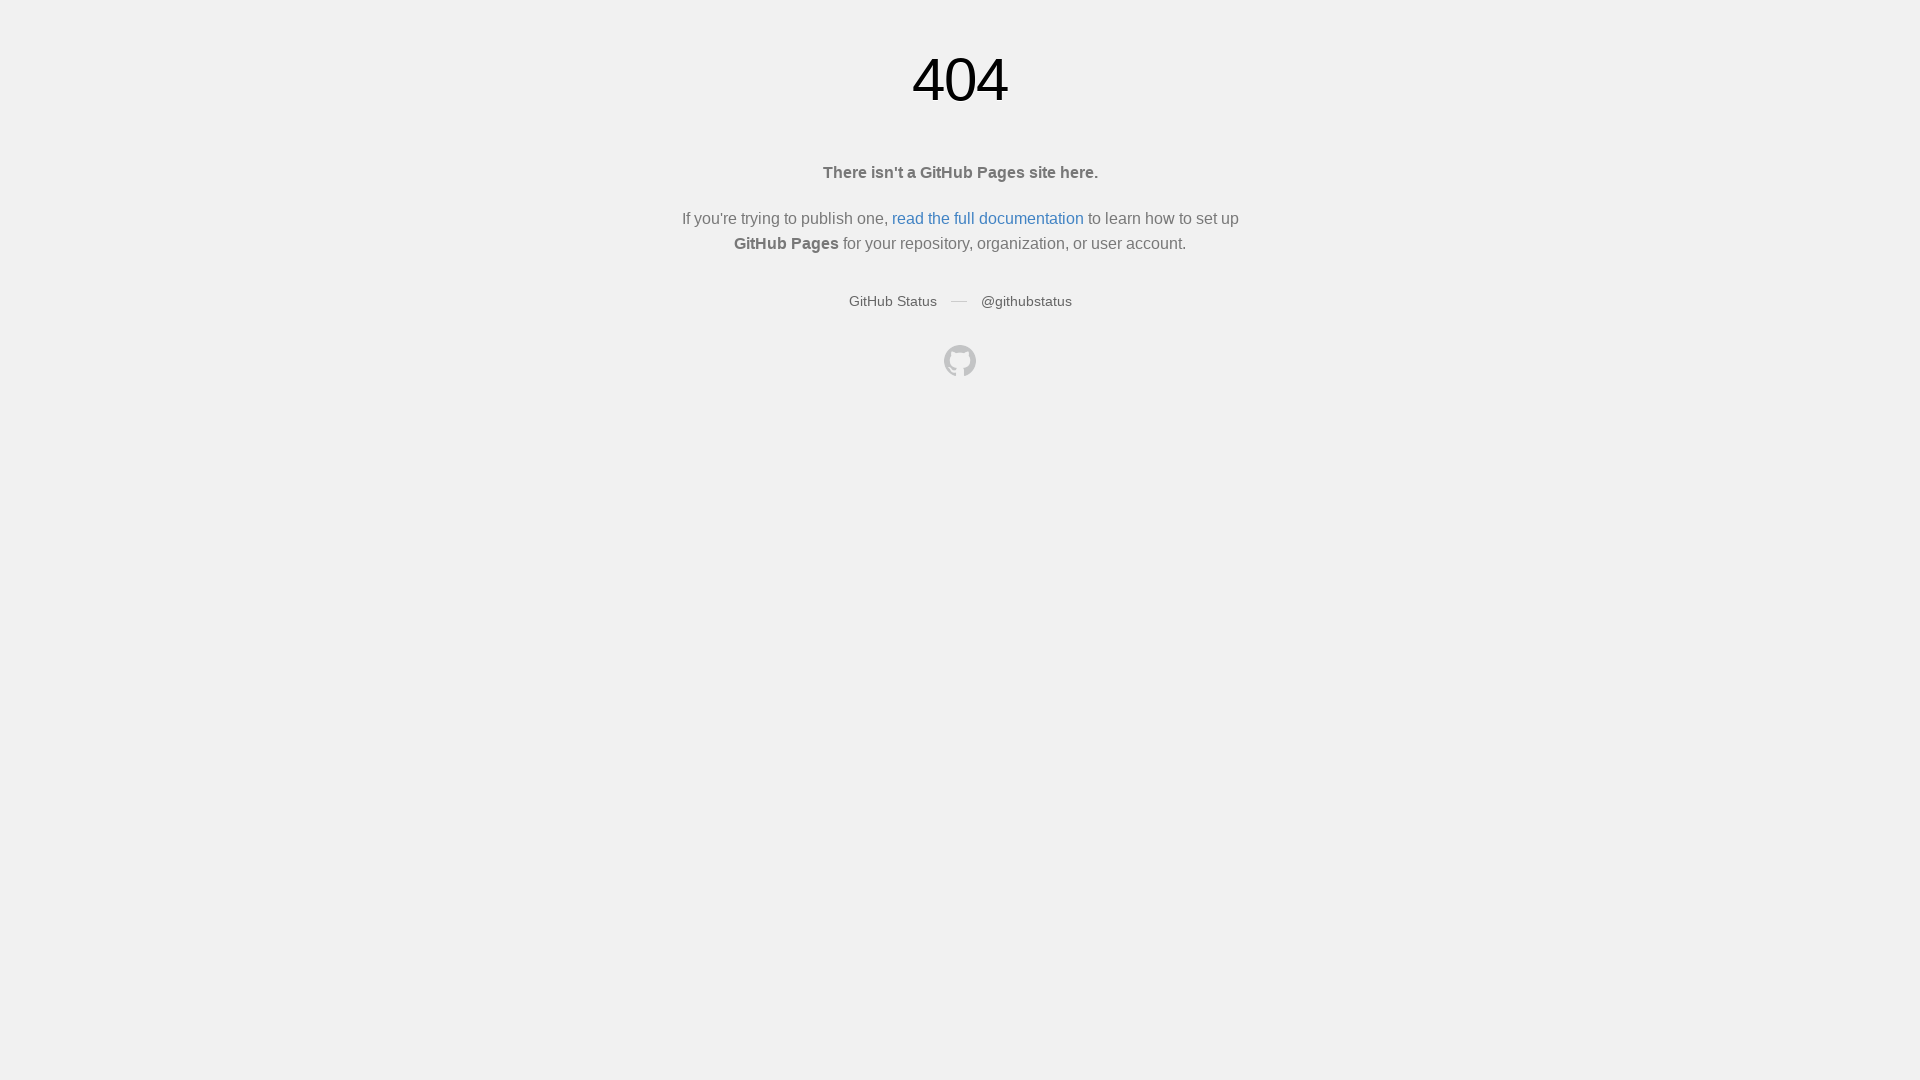

Retrieved viewport size: {'width': 1920, 'height': 1080}
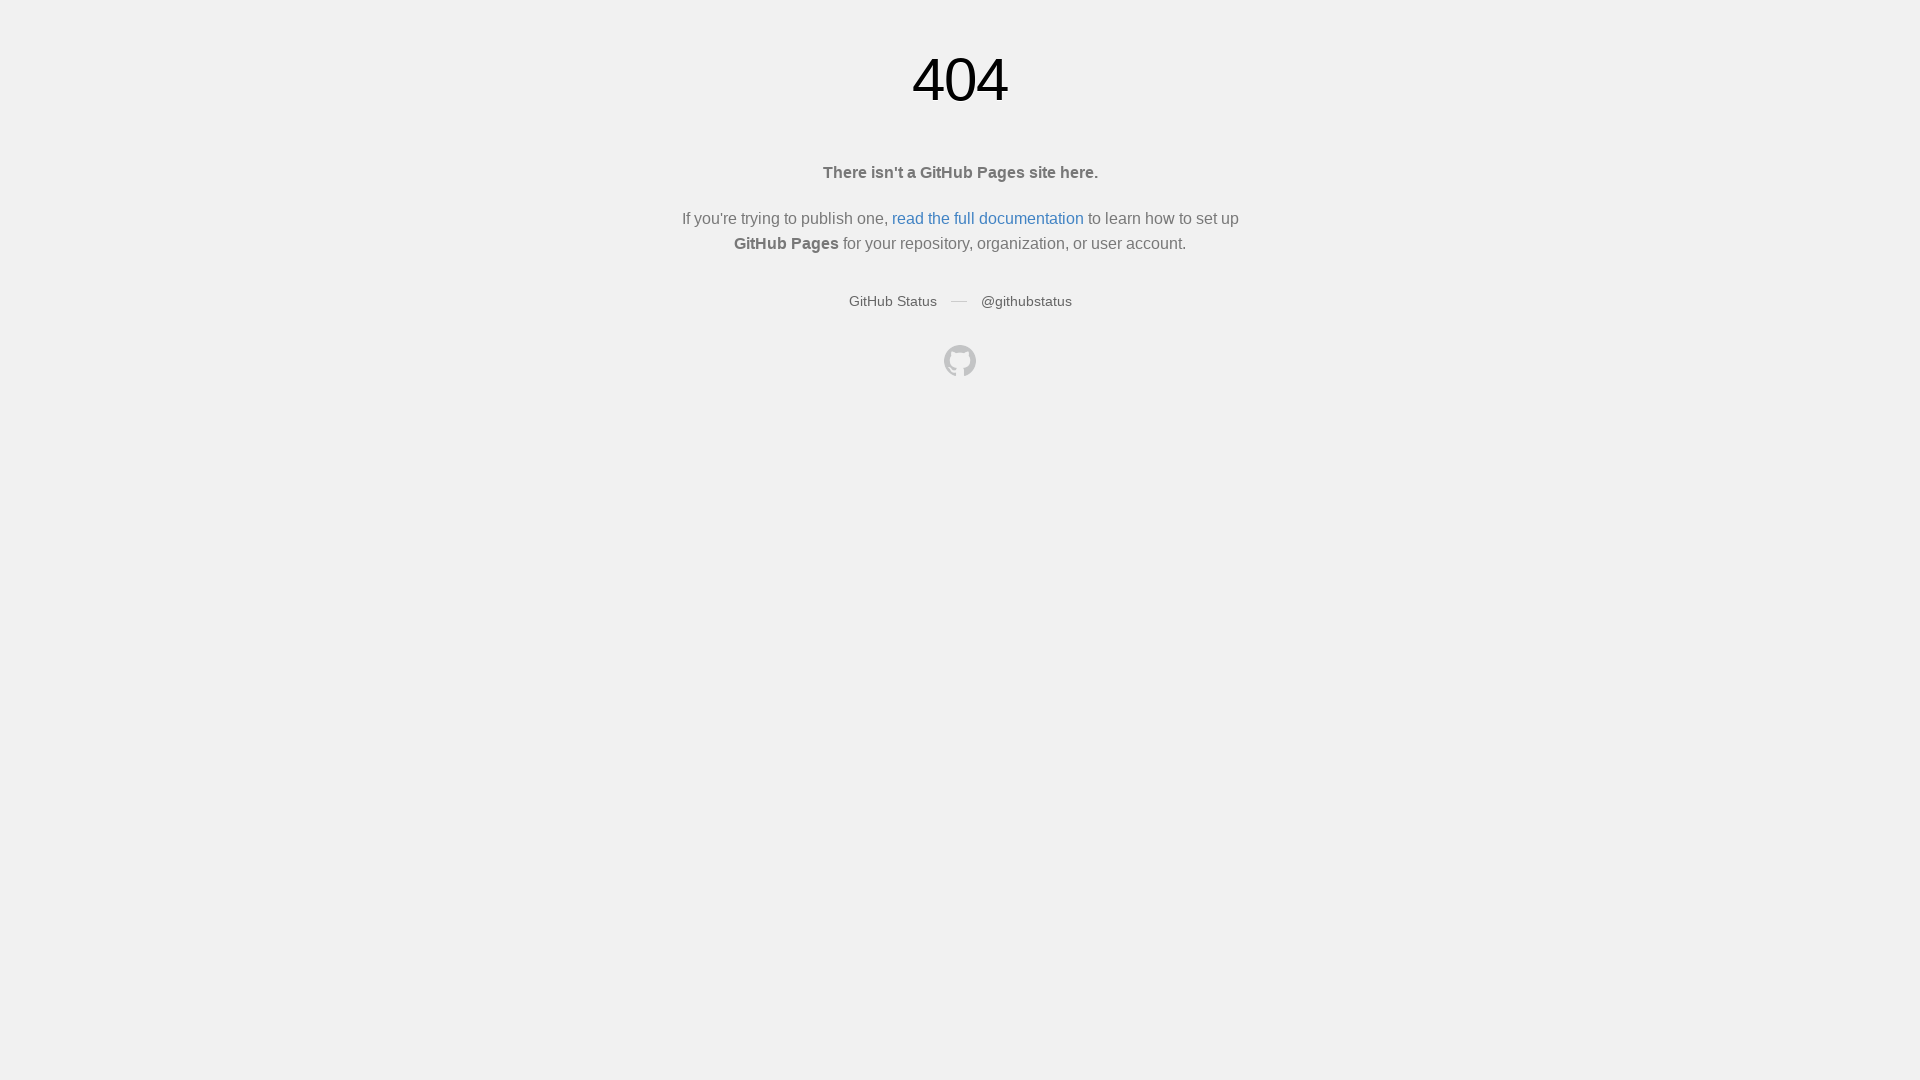

Page fully loaded - DOM content loaded
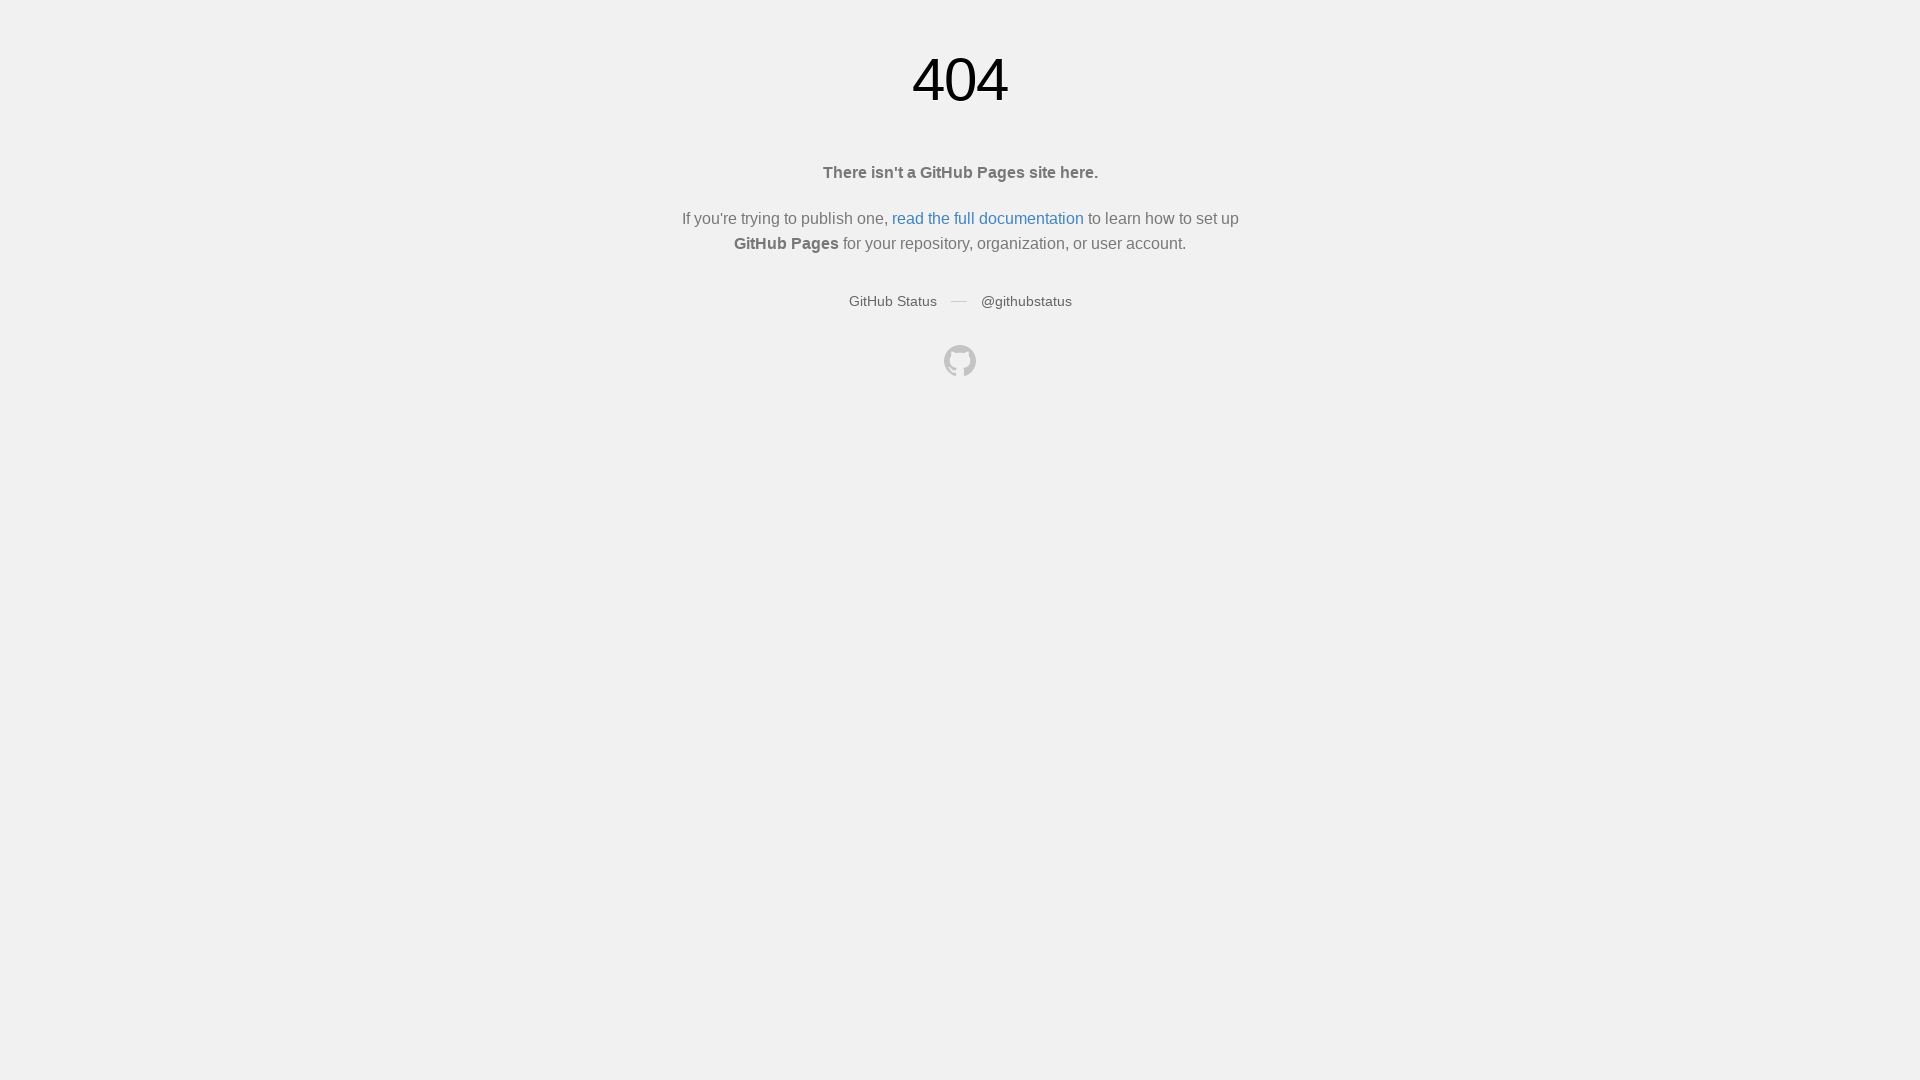

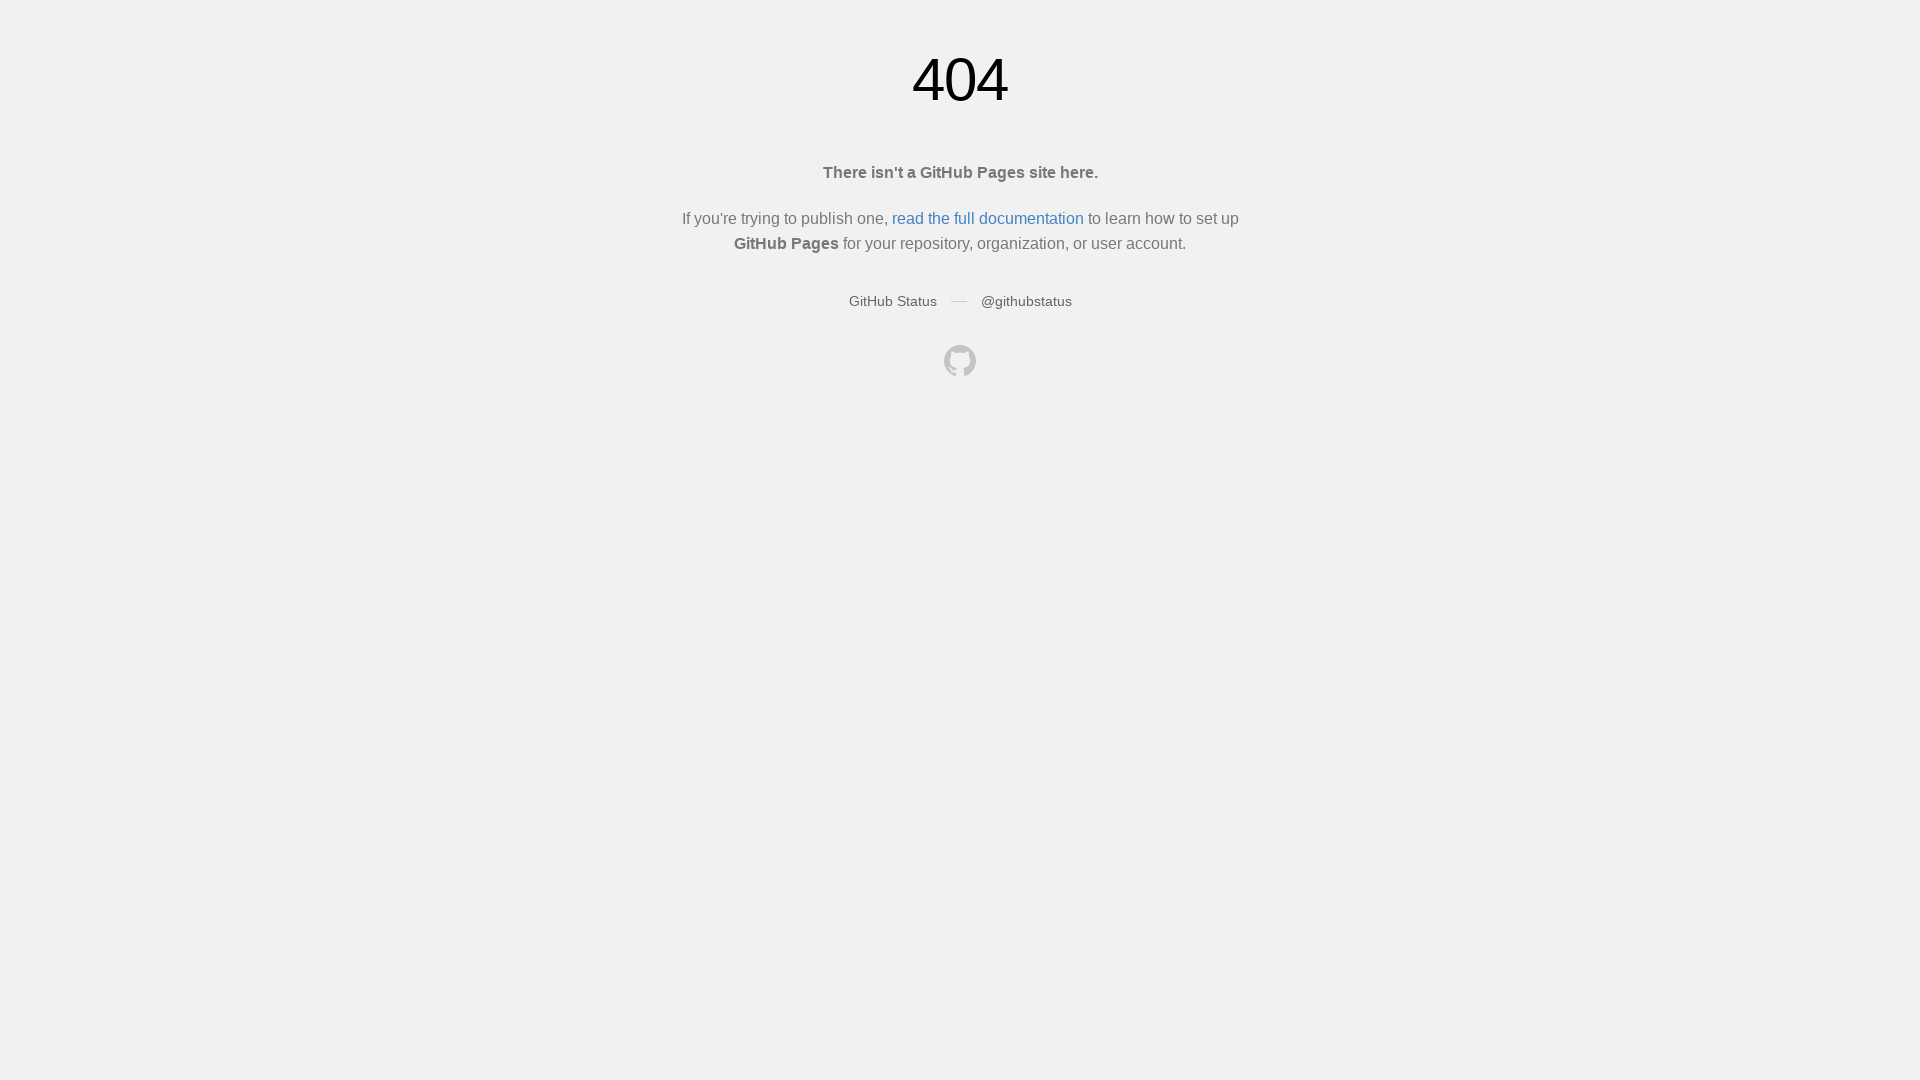